Tests scrollIntoView functionality by setting window size and scrolling an element into view

Starting URL: http://guinea-pig.webdriver.io

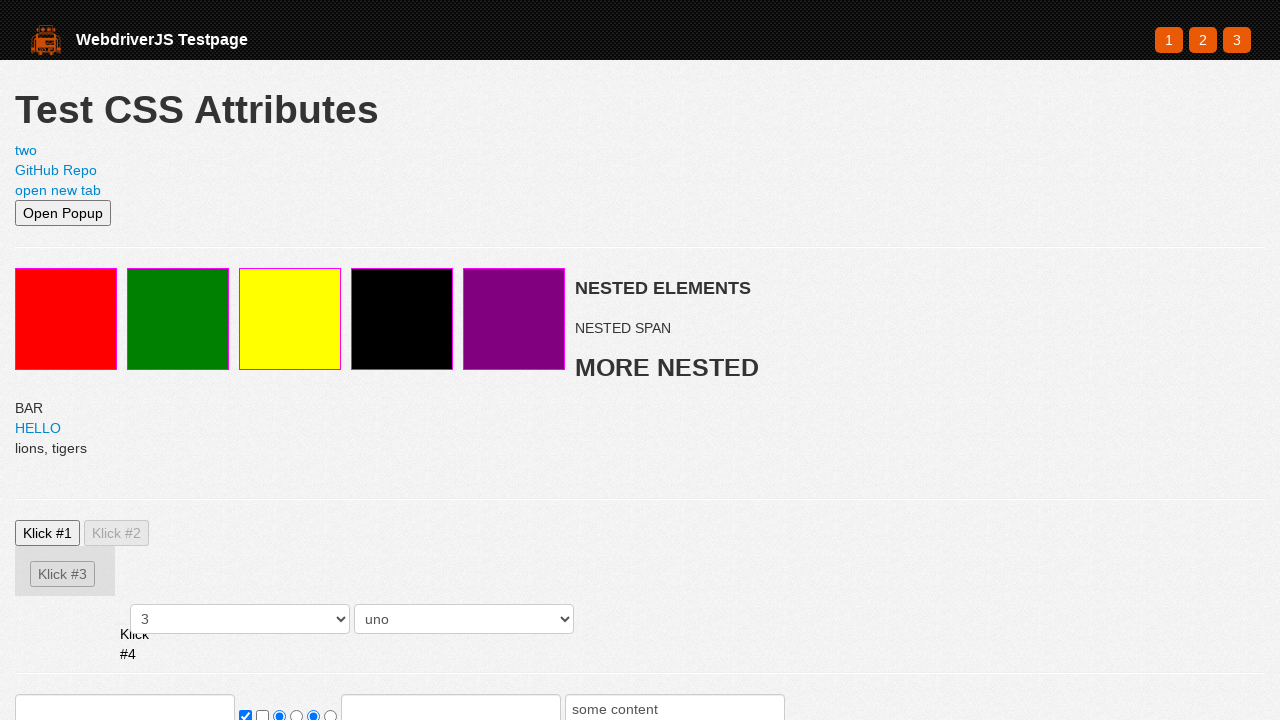

Set viewport size to 500x500 pixels
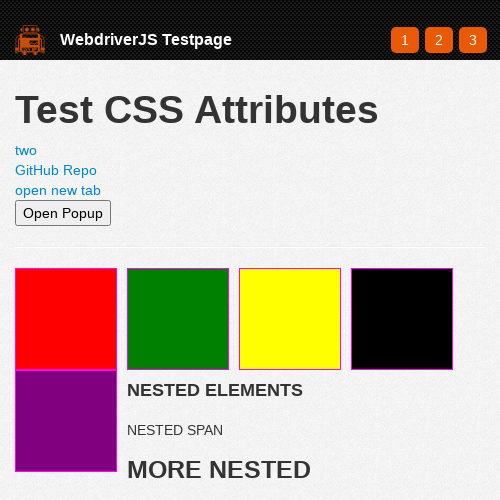

Scrolled search input element into view using scrollIntoView
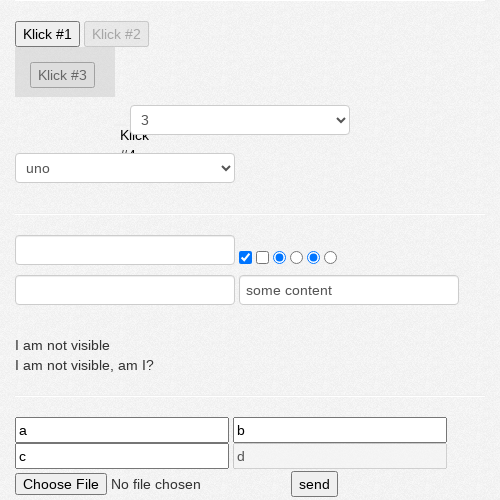

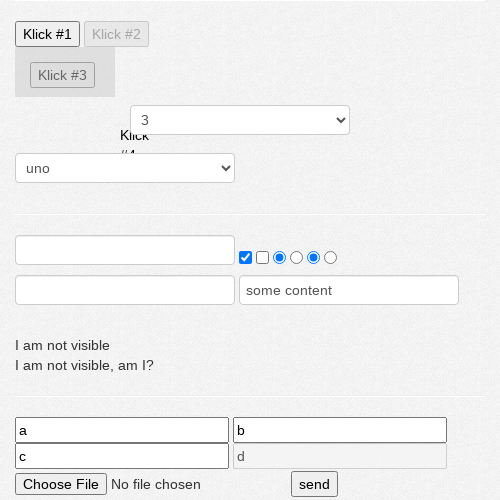